Navigates to Python.org and attempts to find event information from the events widget section

Starting URL: http://www.python.org/

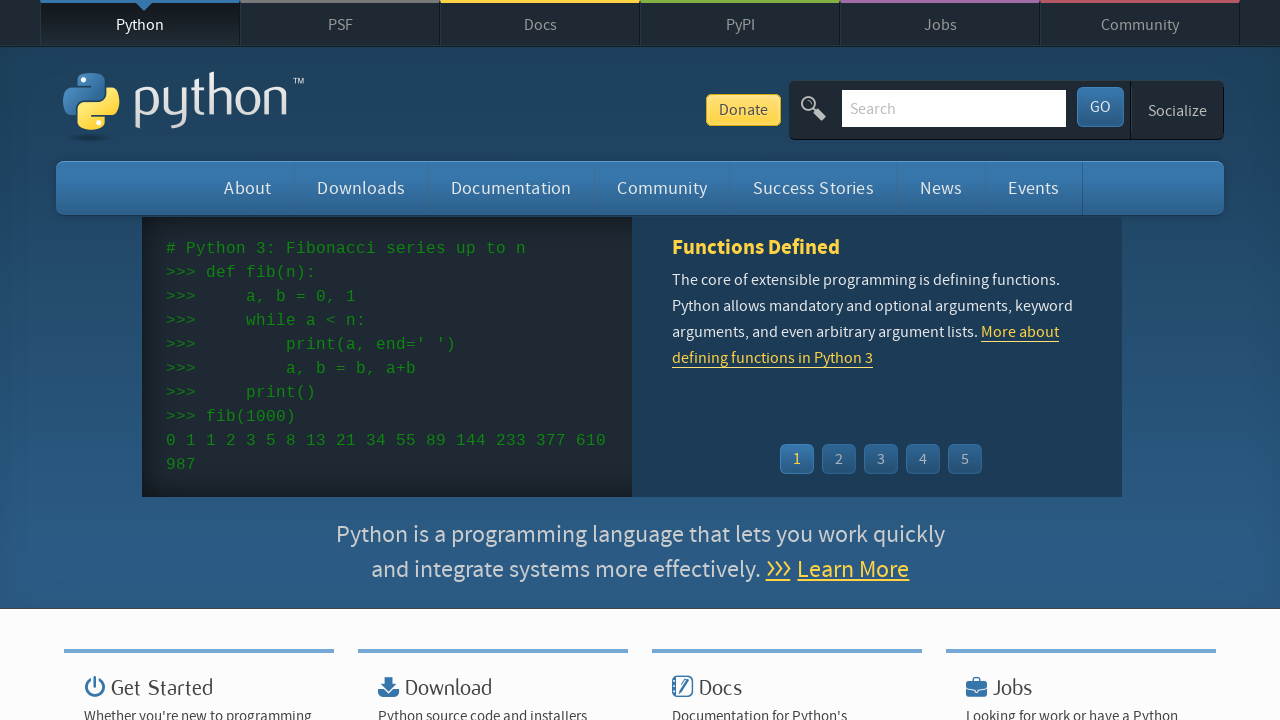

Navigated to Python.org homepage
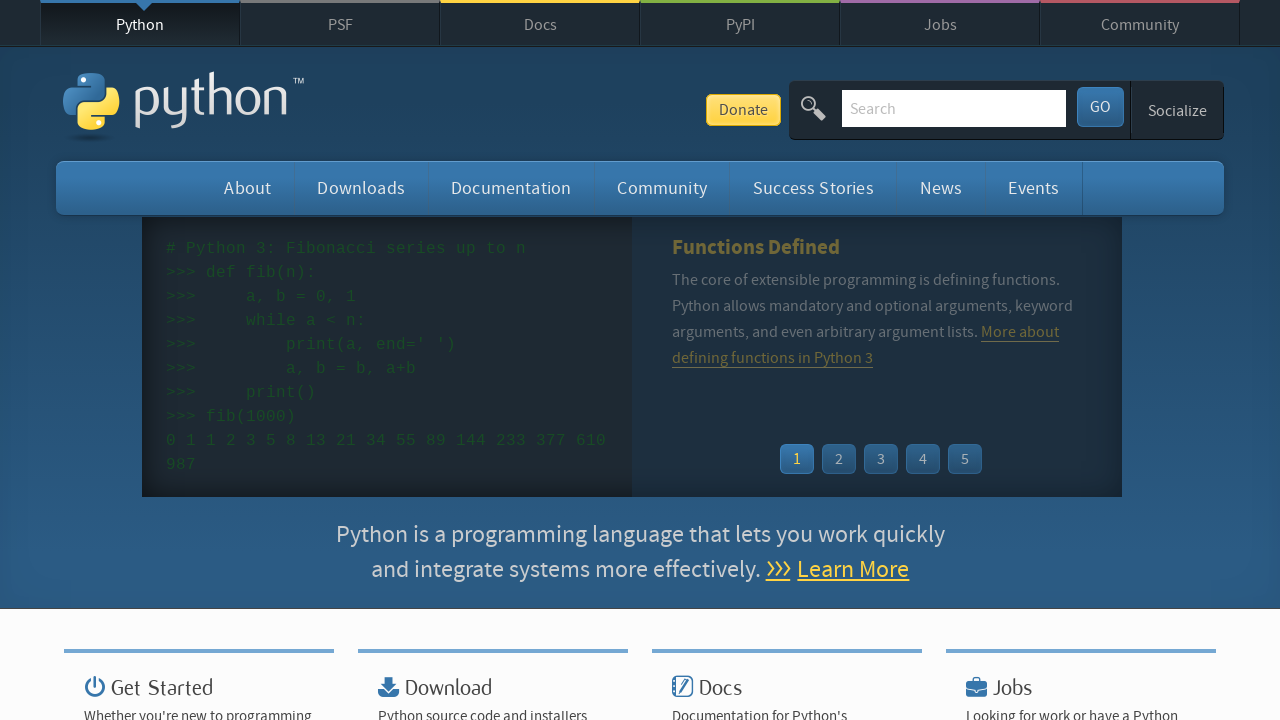

Event widget section loaded
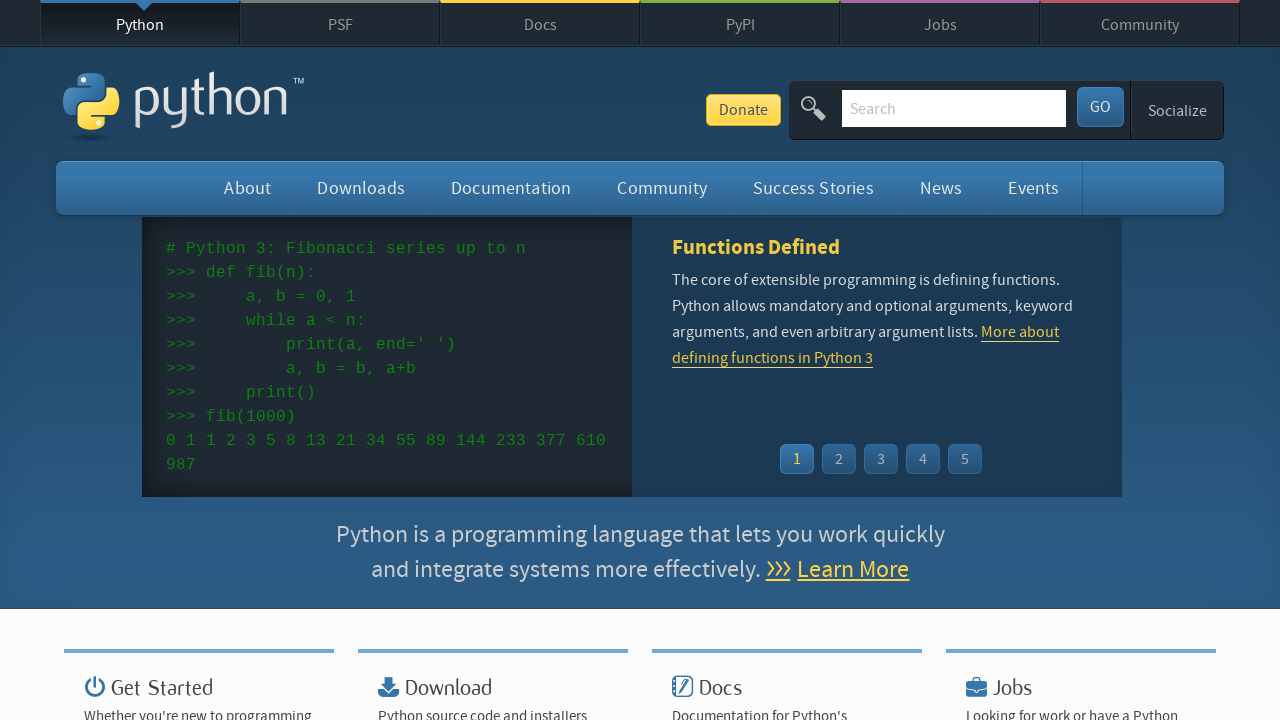

Retrieved all event items from widget
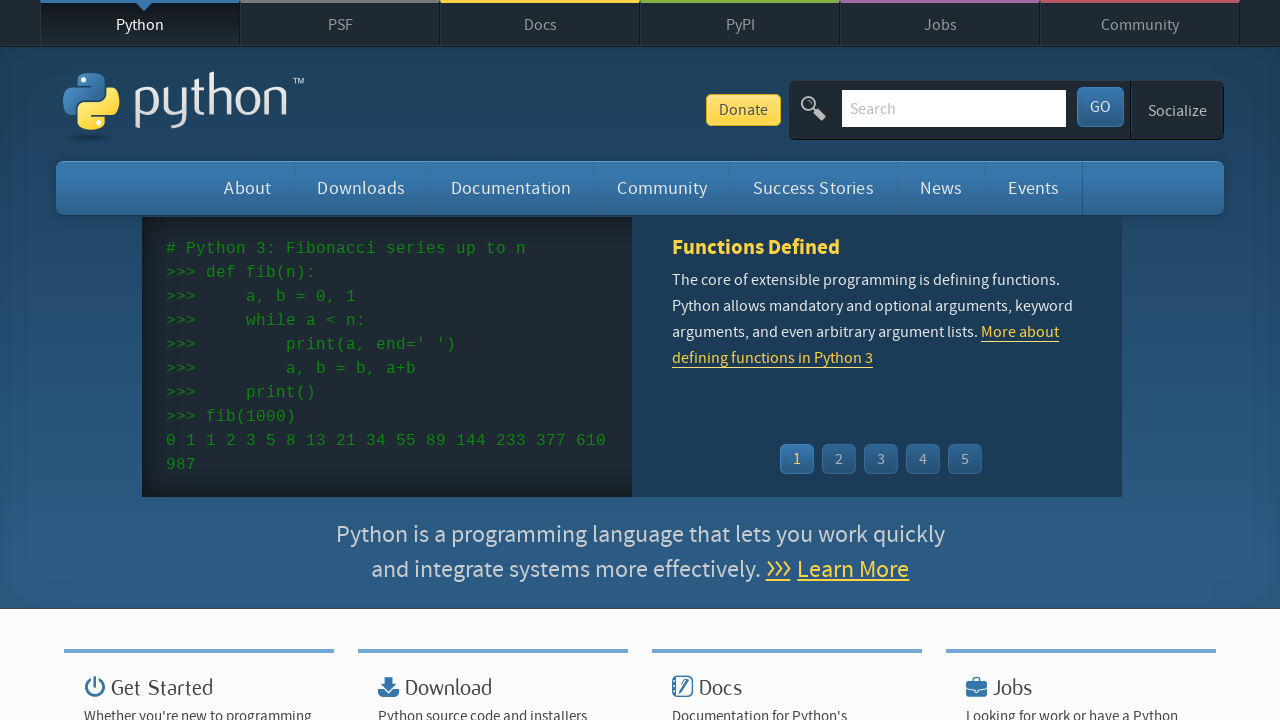

Extracted event text: 
2026-02-27
 MLOps Open Source Sprint – PyLadies Amsterdam
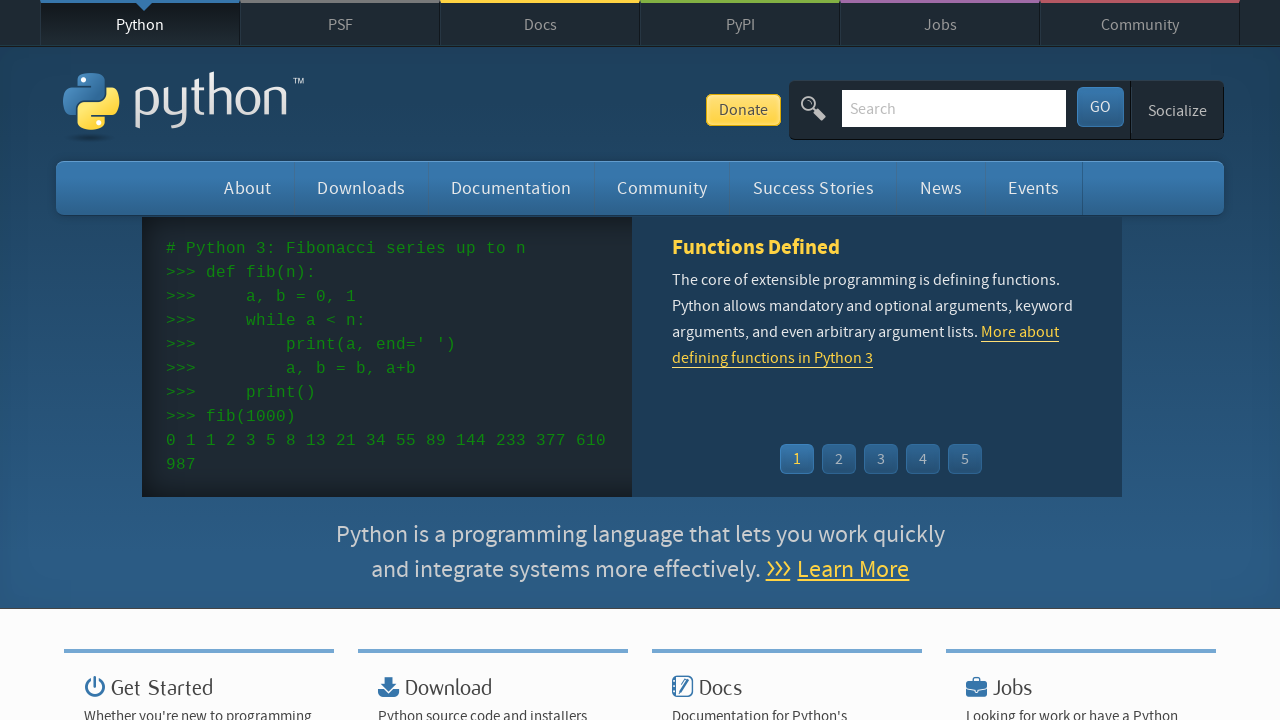

Extracted event text: 
2026-03-04
 Python Unplugged on PyTV
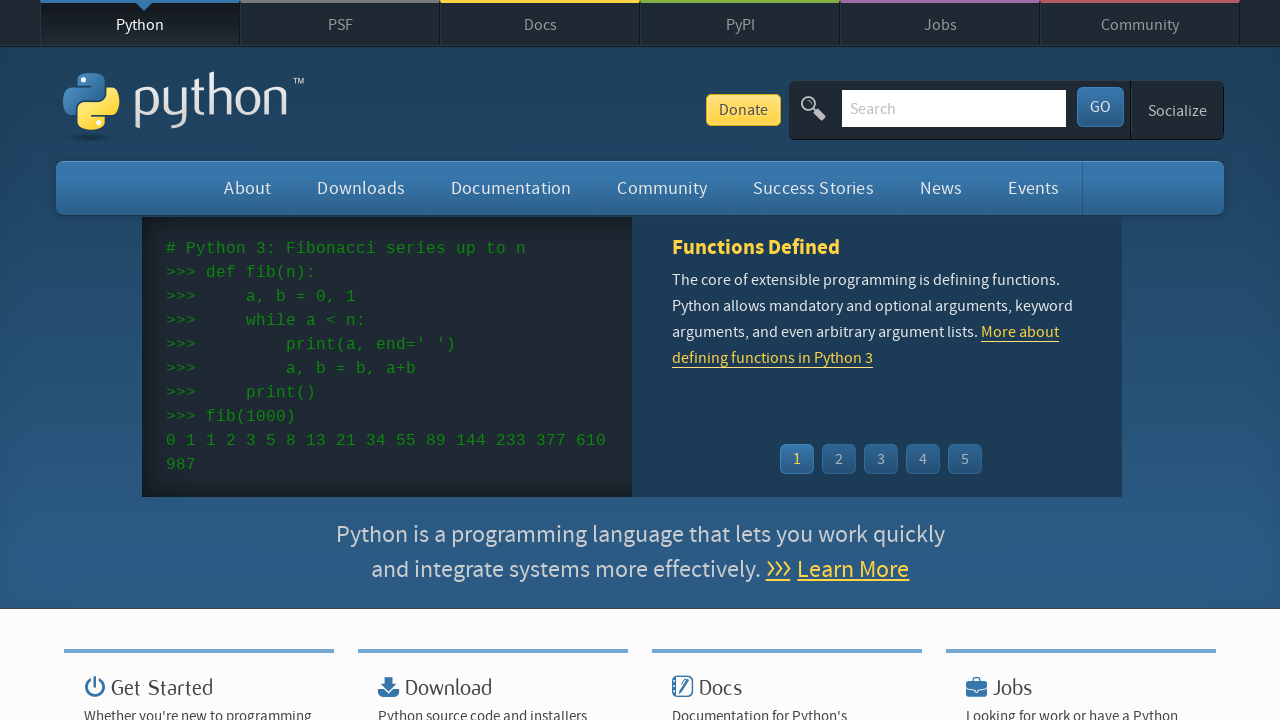

Extracted event text: 
2026-03-04
 PyTV x PyLadies Amsterdam speakers Meet and Greet
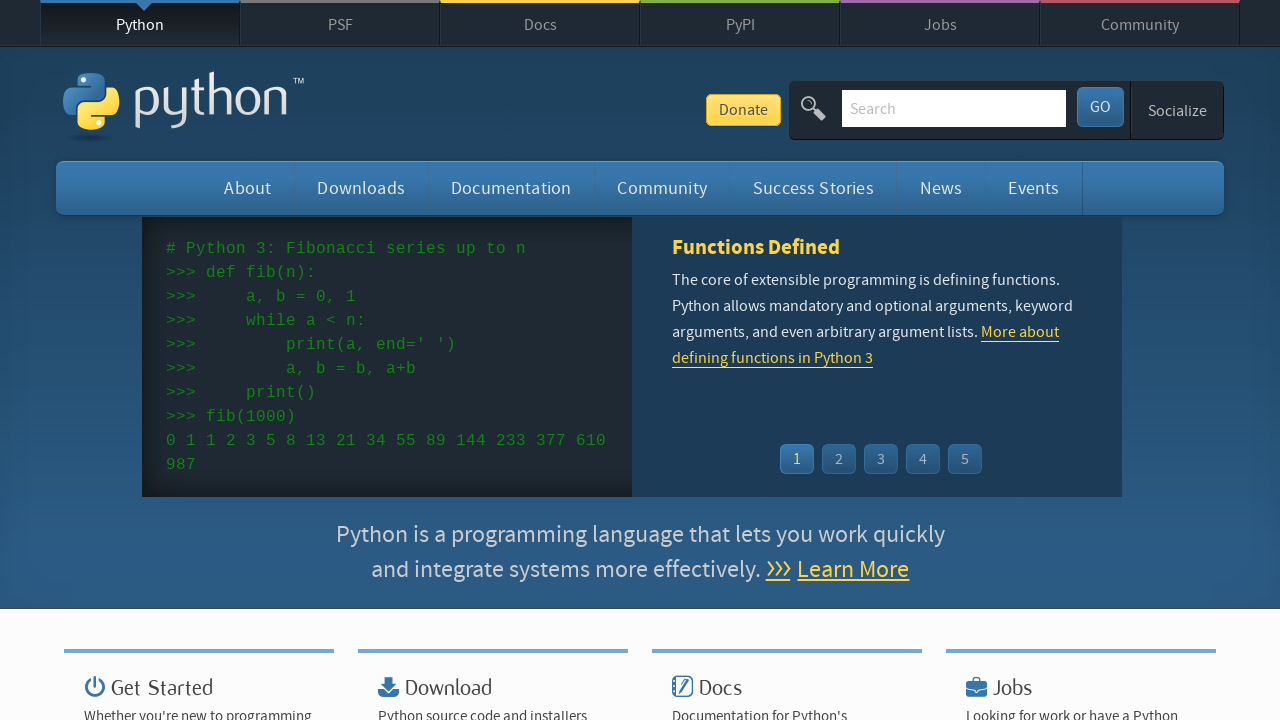

Extracted event text: 
2026-03-14
 PyConf Hyderabad 2026
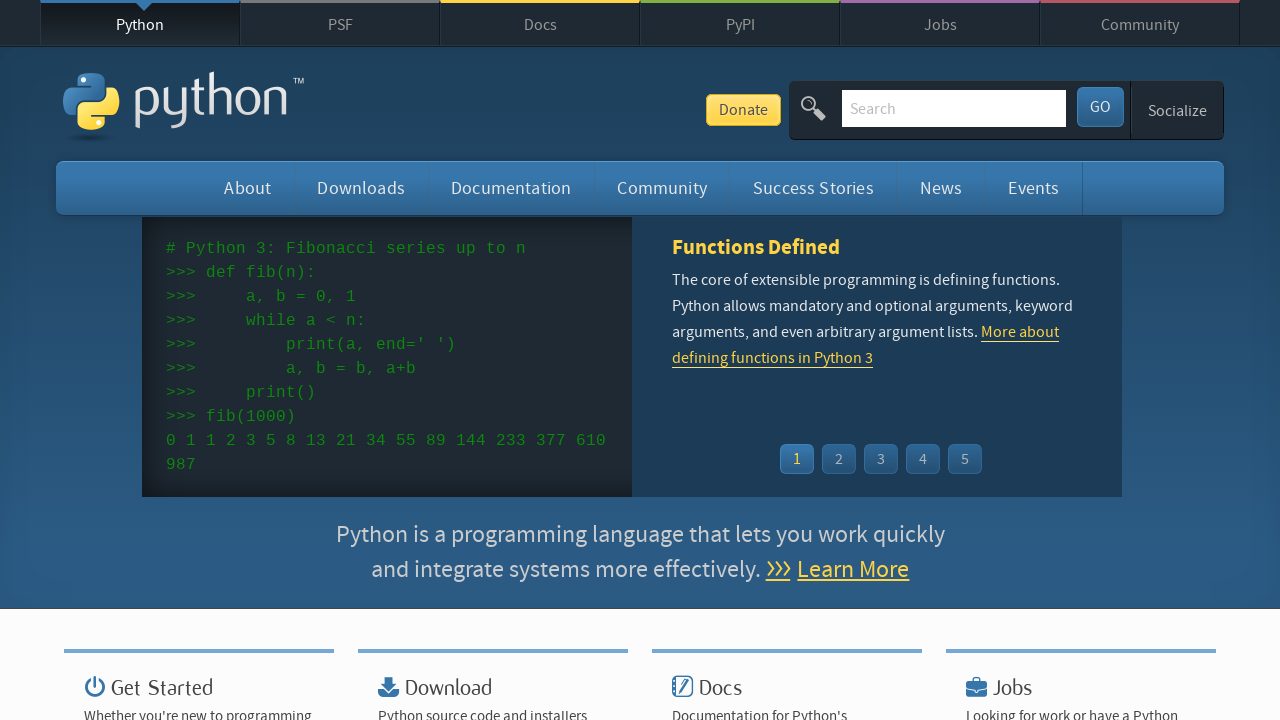

Extracted event text: 
2026-03-21
 PythonAsia 2026
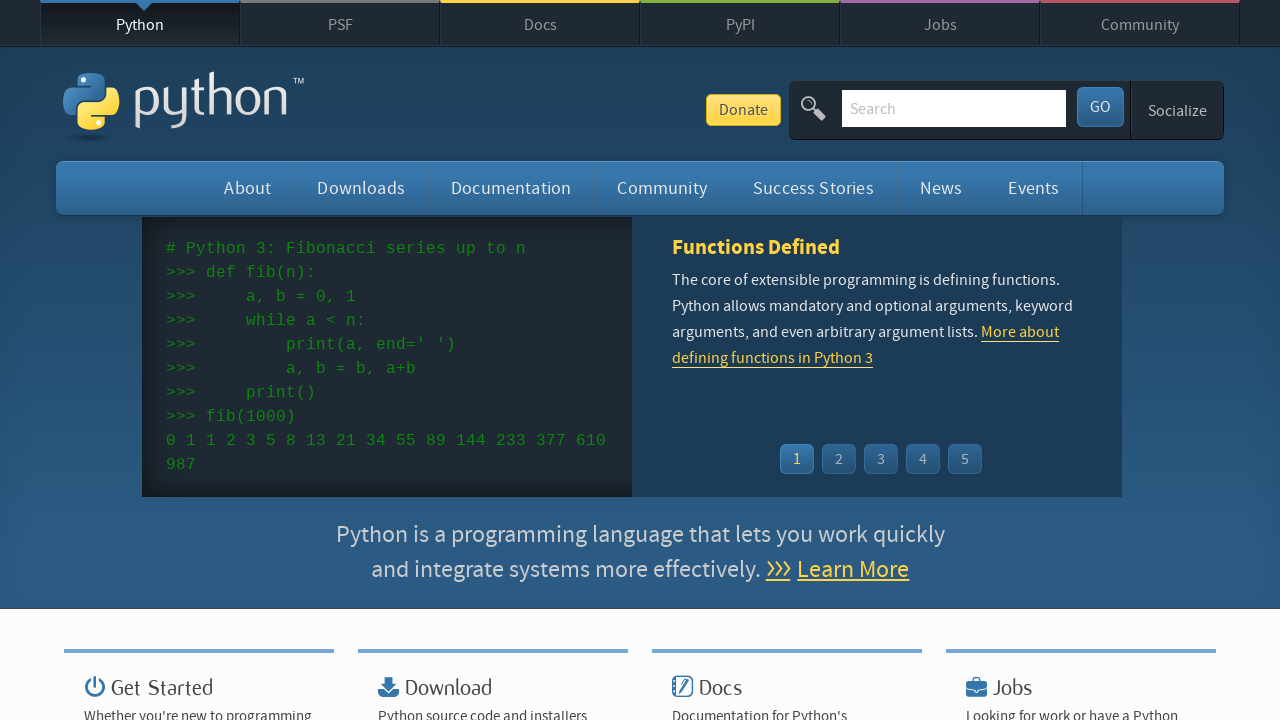

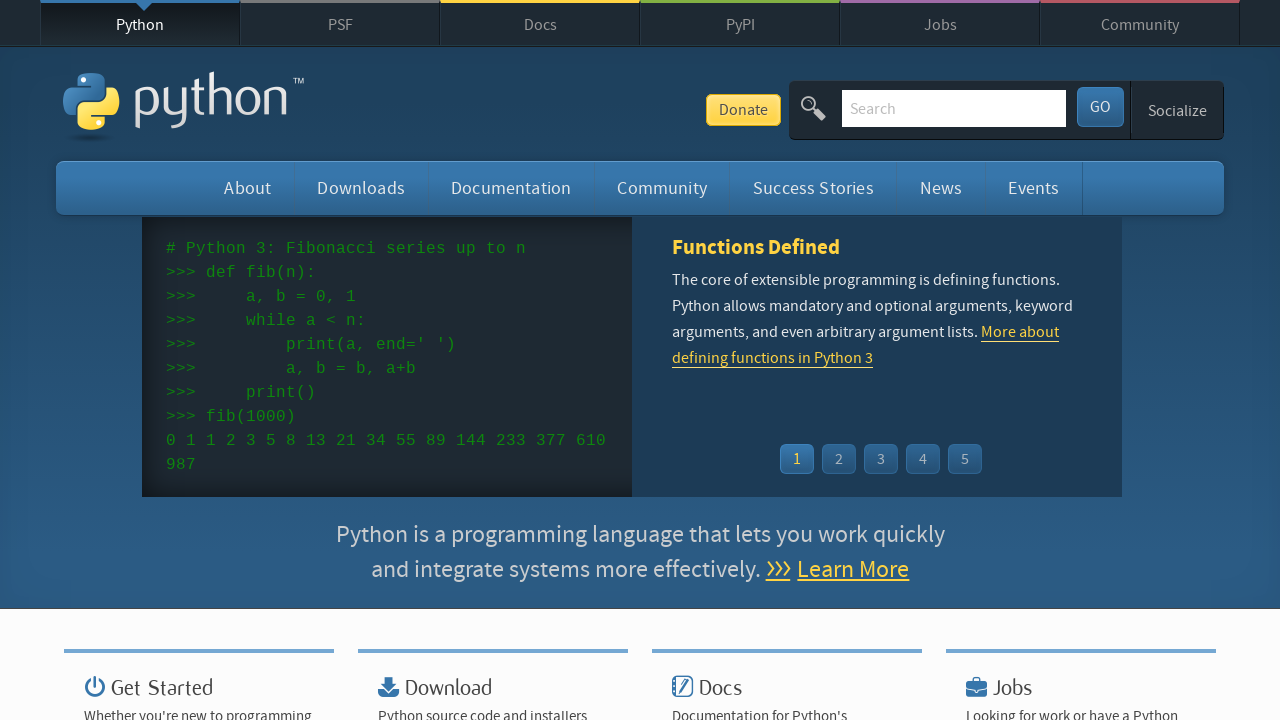